Tests regular click functionality by clicking a button and verifying the message appears

Starting URL: https://demoqa.com/buttons

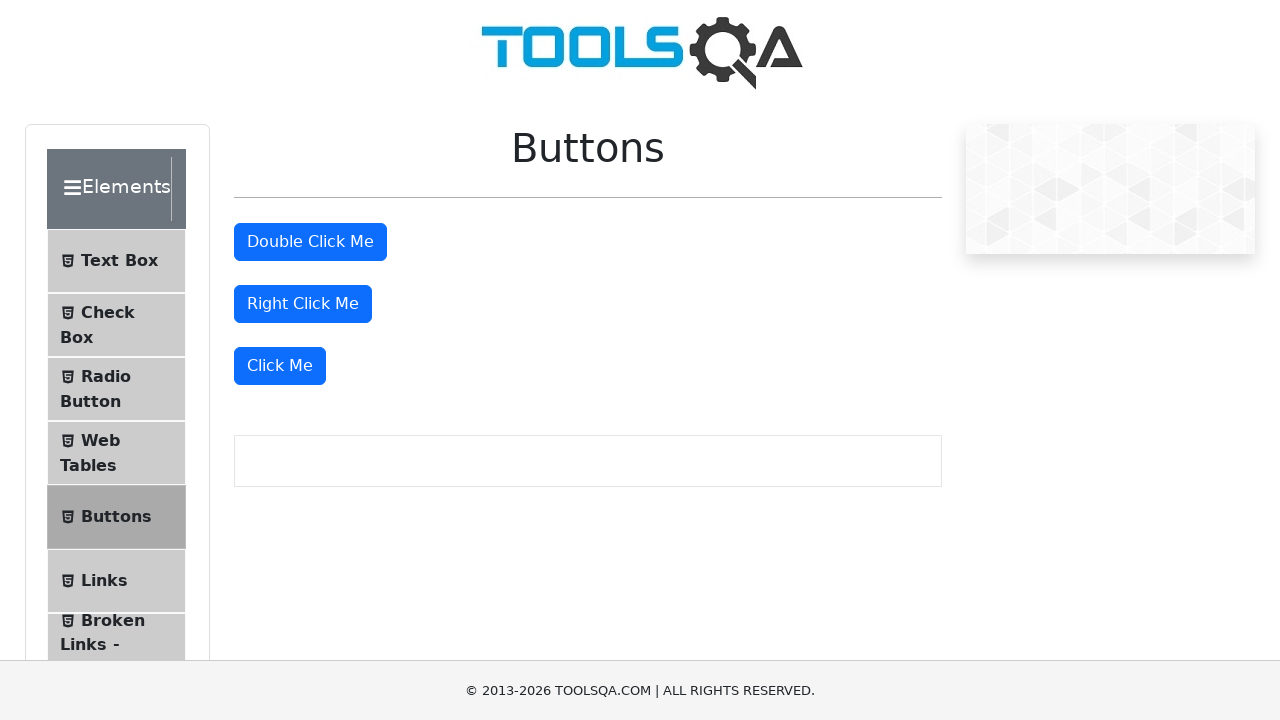

Clicked the 'Click Me' button at (280, 366) on xpath=//button[.='Click Me']
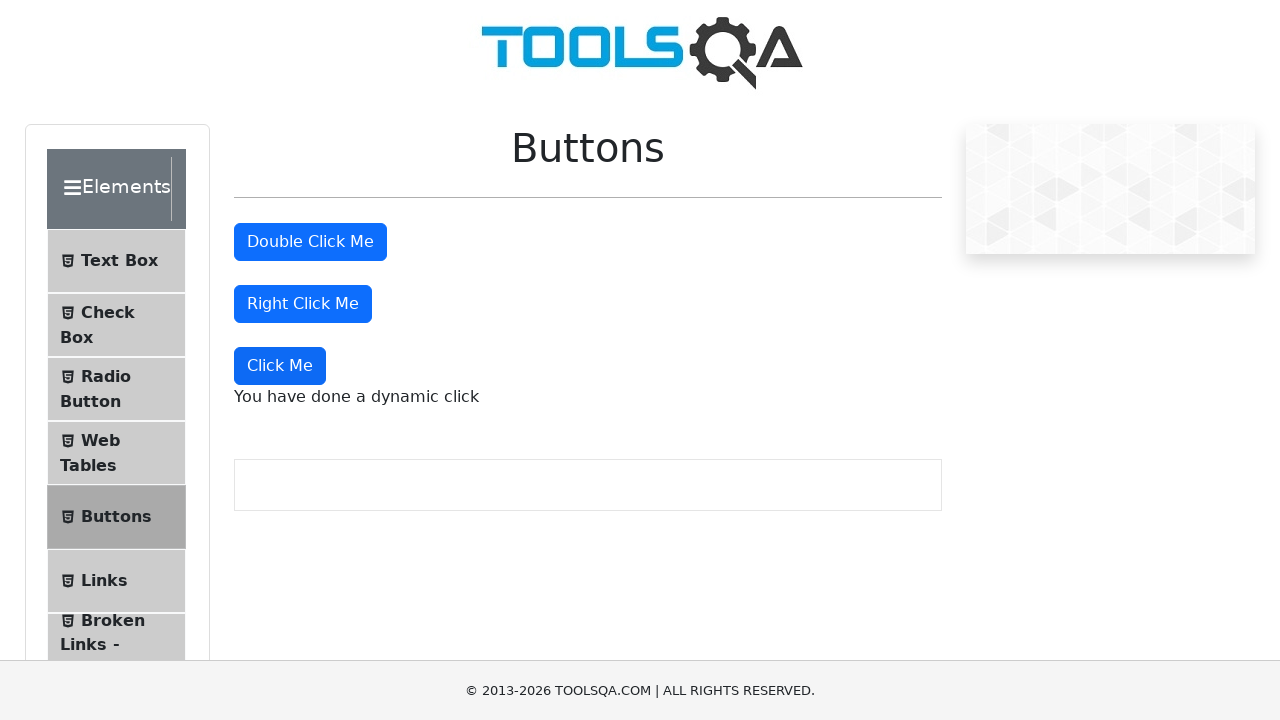

Verified the dynamic click message appeared
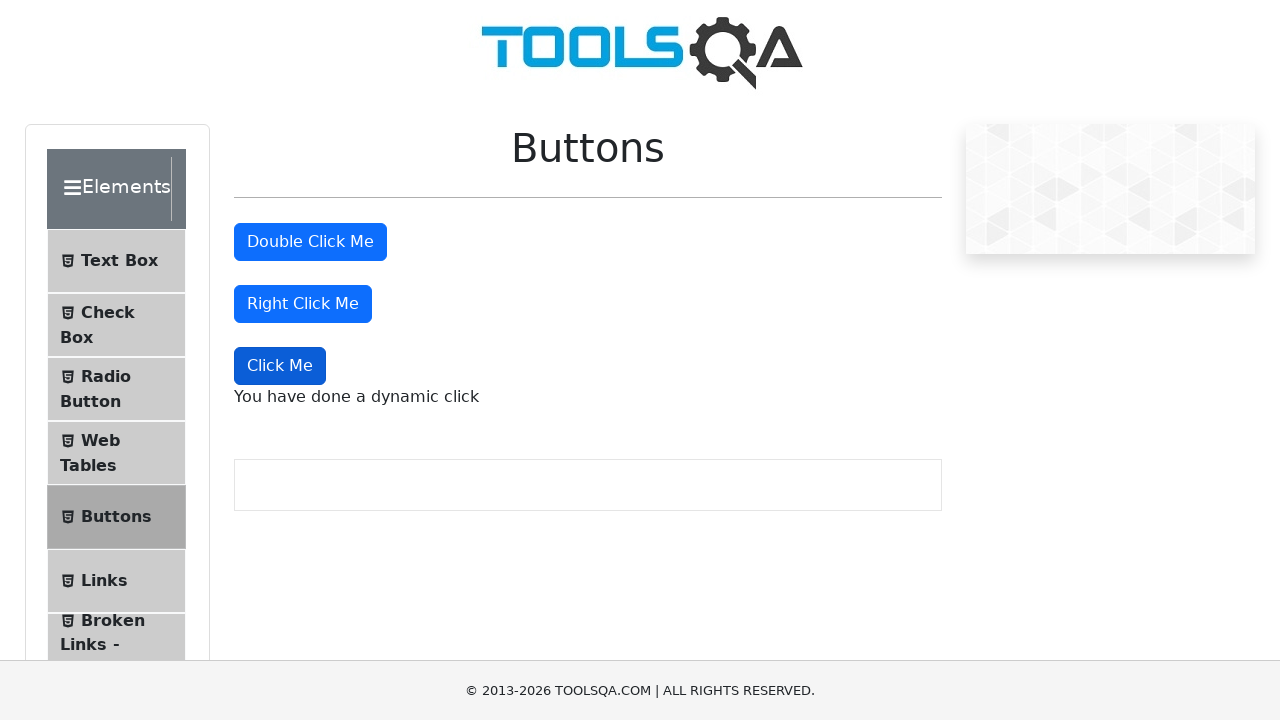

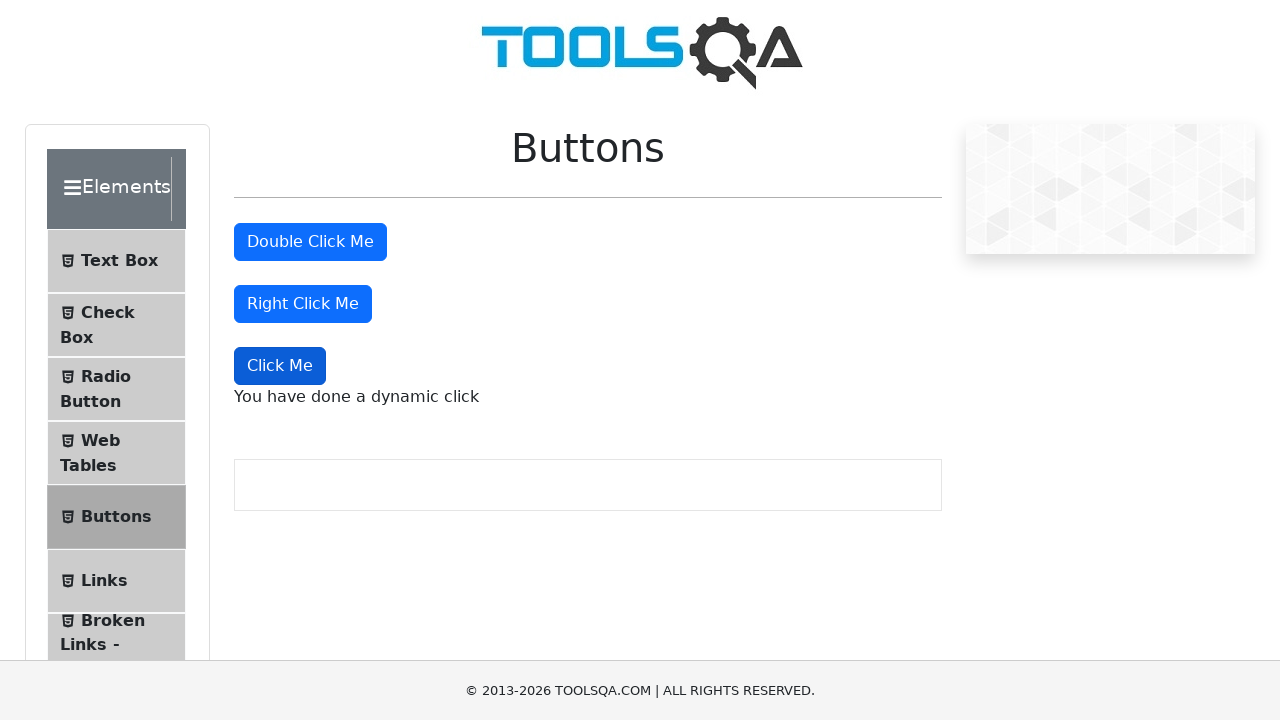